Tests table sorting functionality by navigating to a data table page, clicking on a link to display the table, and then clicking on each column header to verify the table sorting works correctly.

Starting URL: https://erikdark.github.io/zachet_selenium_01/index.html

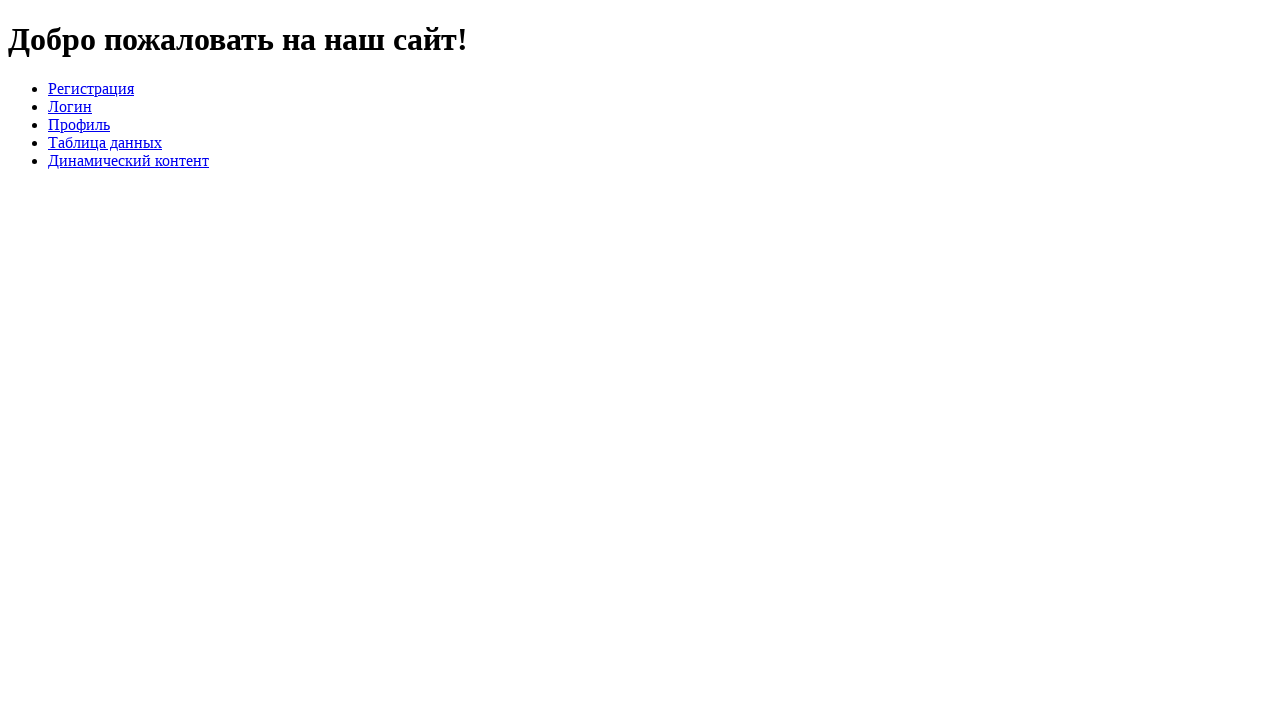

Clicked on 'Таблица данных' link to navigate to the table at (105, 142) on text=Таблица данных
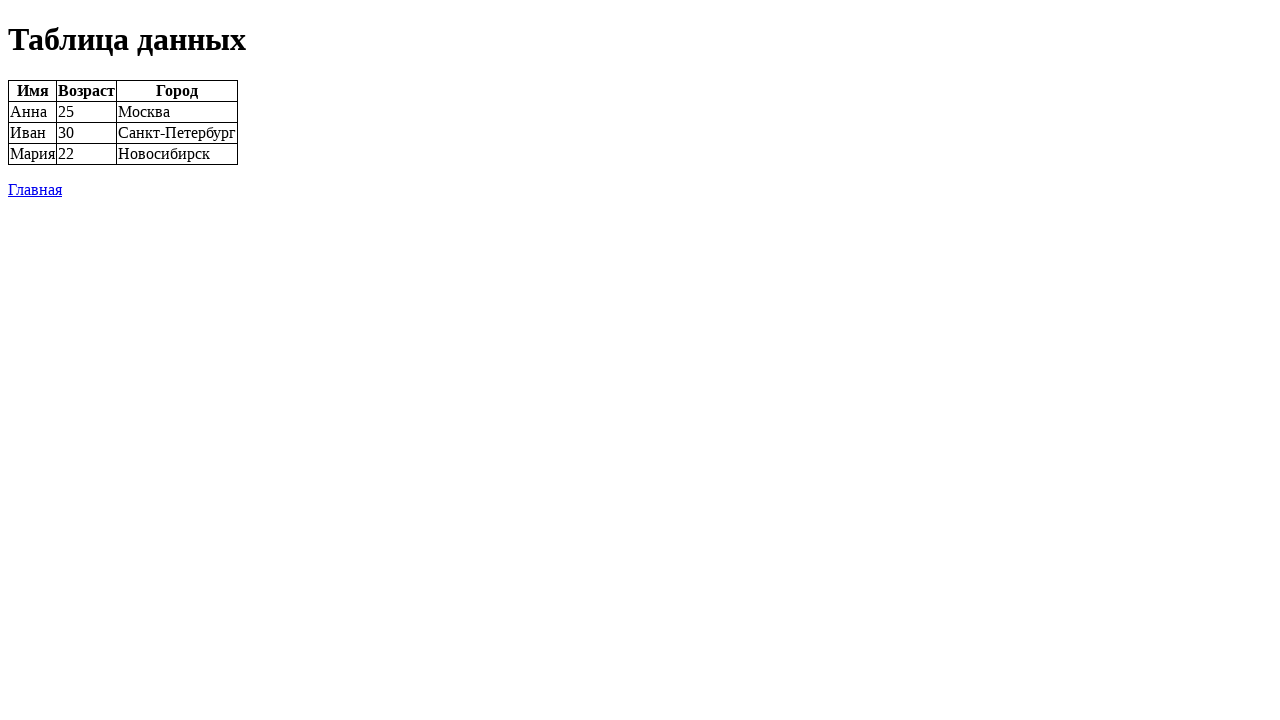

Table data cells loaded and visible
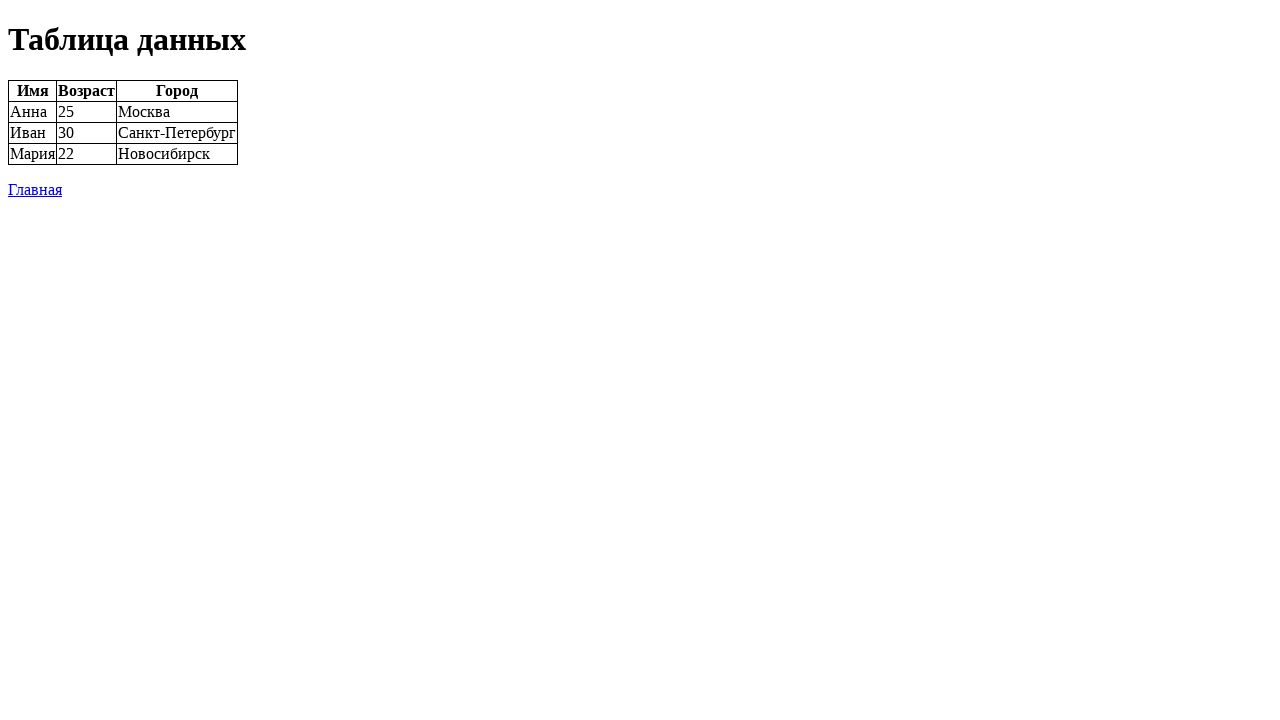

Clicked on first column header to sort by name at (32, 91) on th[onclick='sortTable(0)']
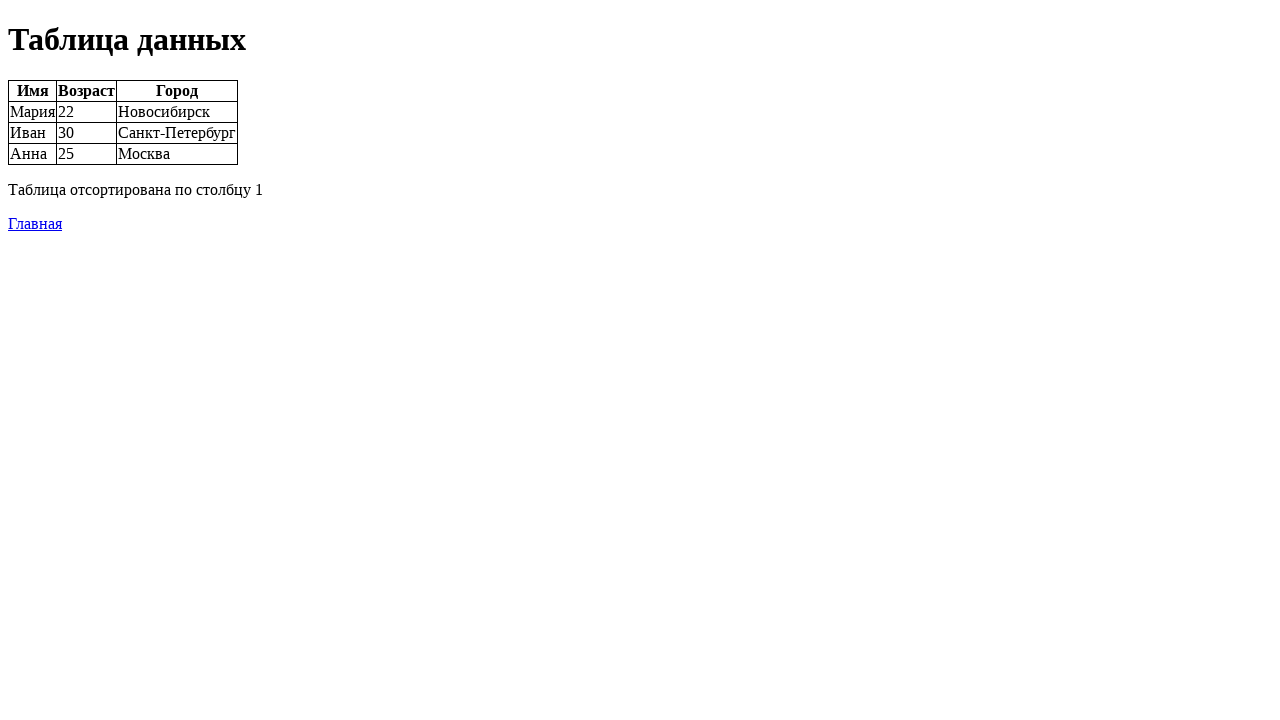

Sort message appeared after sorting by name
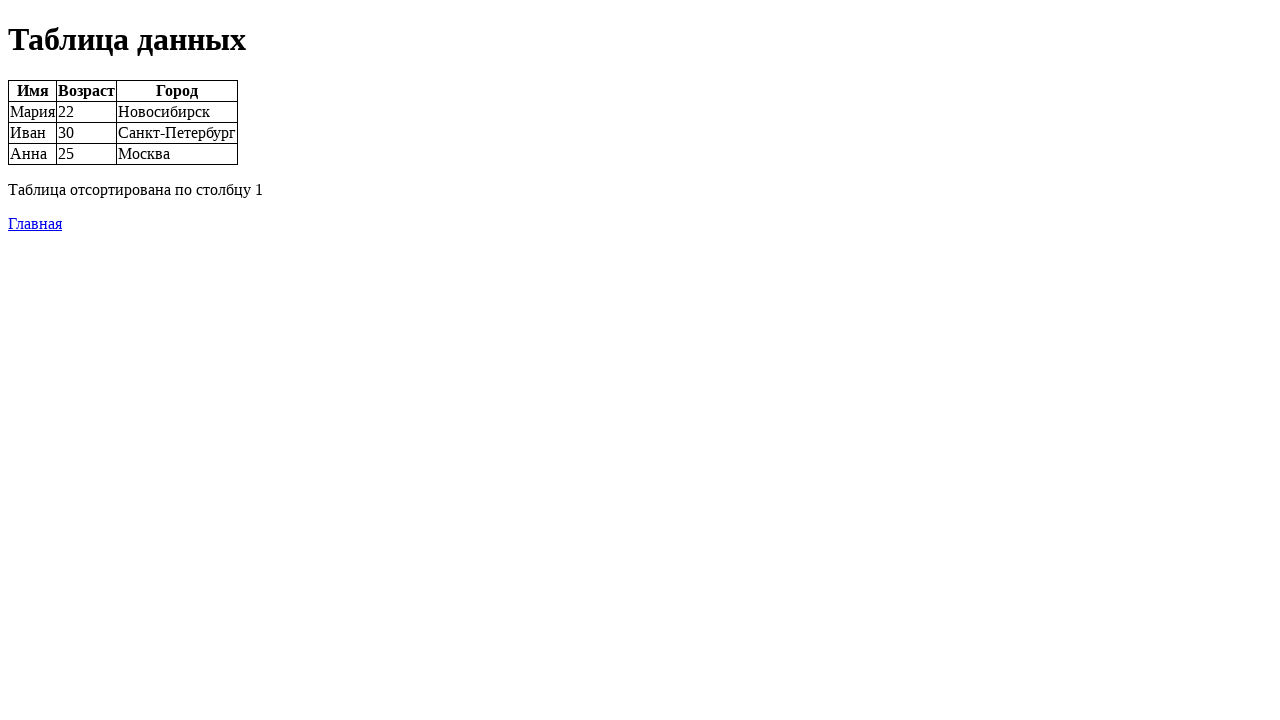

Clicked on second column header to sort by age at (86, 91) on th[onclick='sortTable(1)']
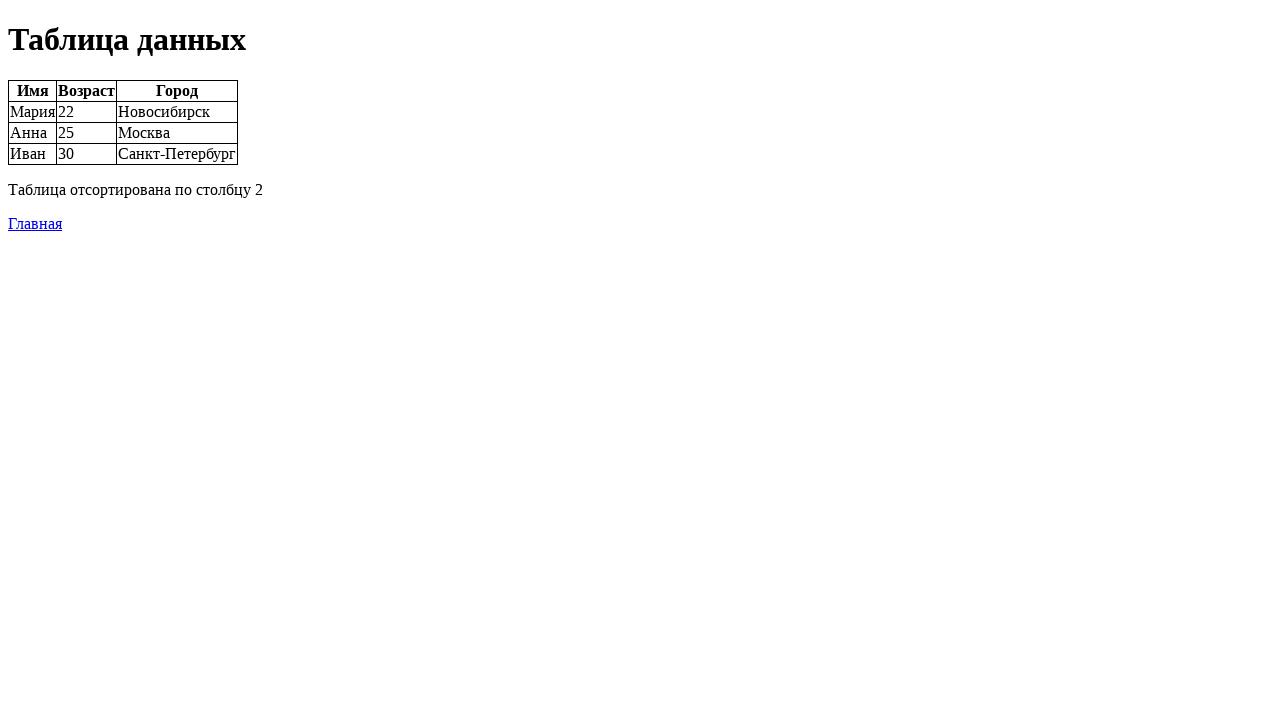

Sort message updated after sorting by age
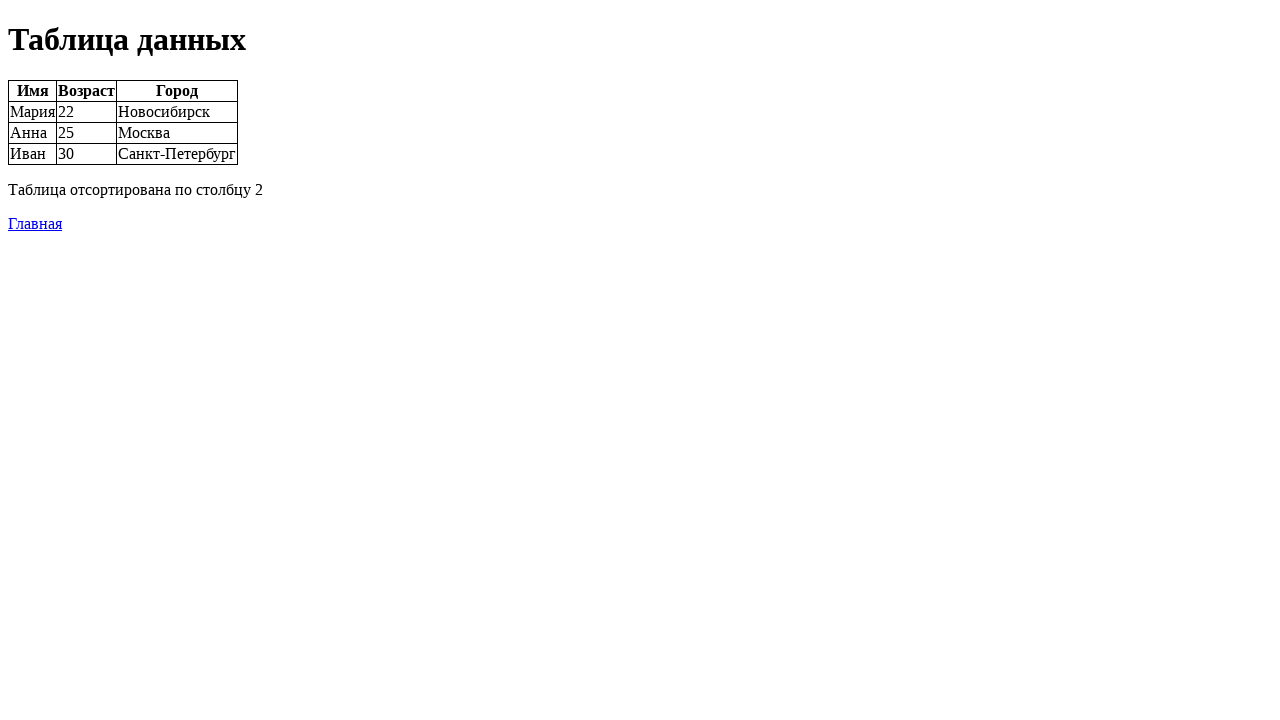

Clicked on third column header to sort by city at (177, 91) on th[onclick='sortTable(2)']
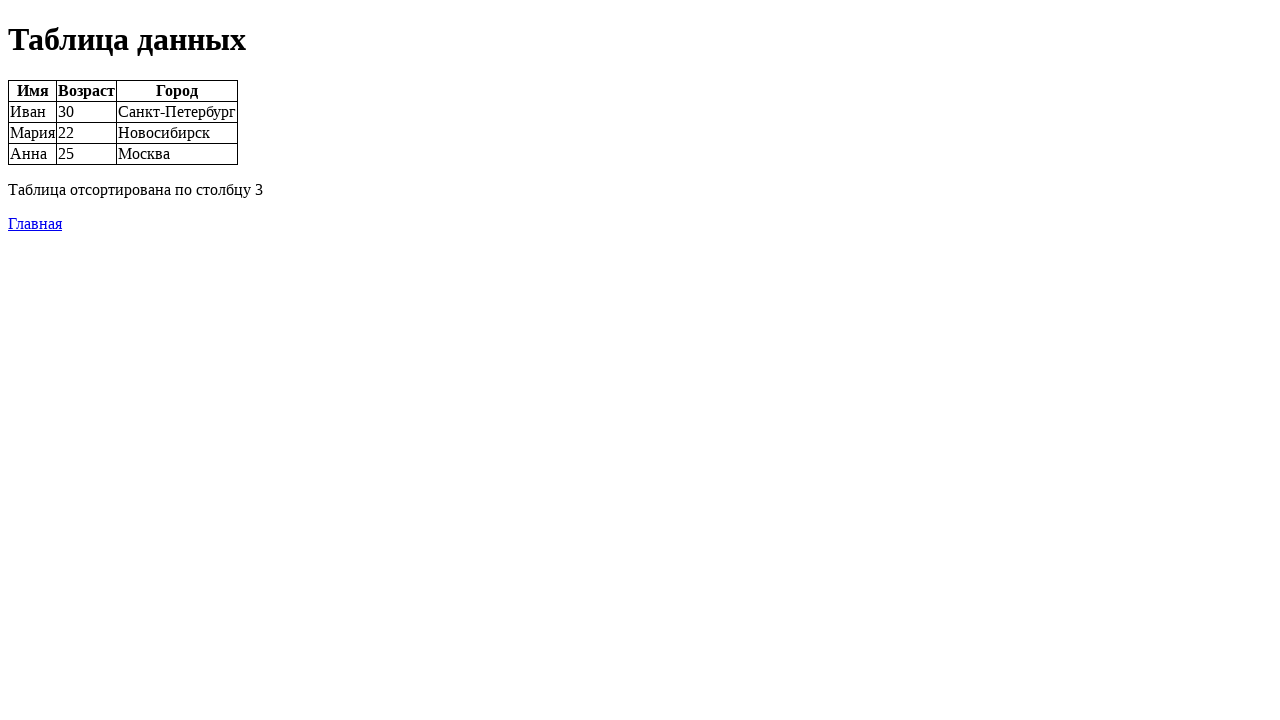

Sort message updated after sorting by city
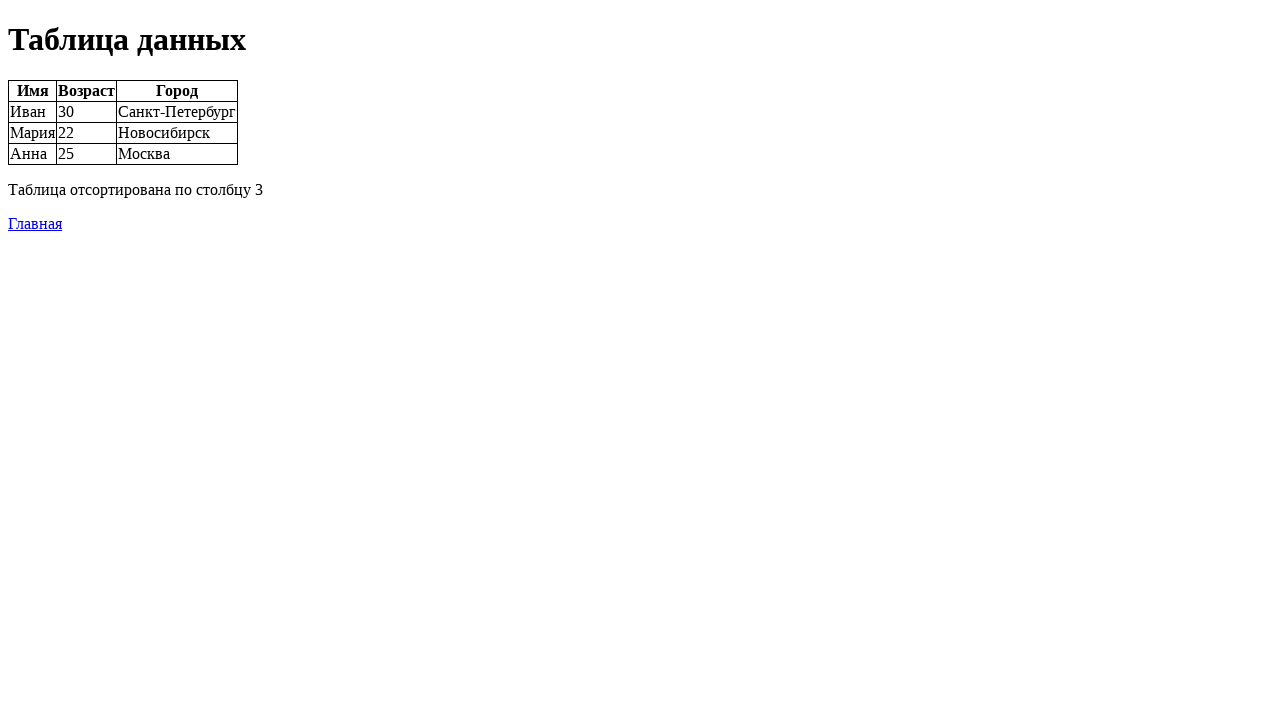

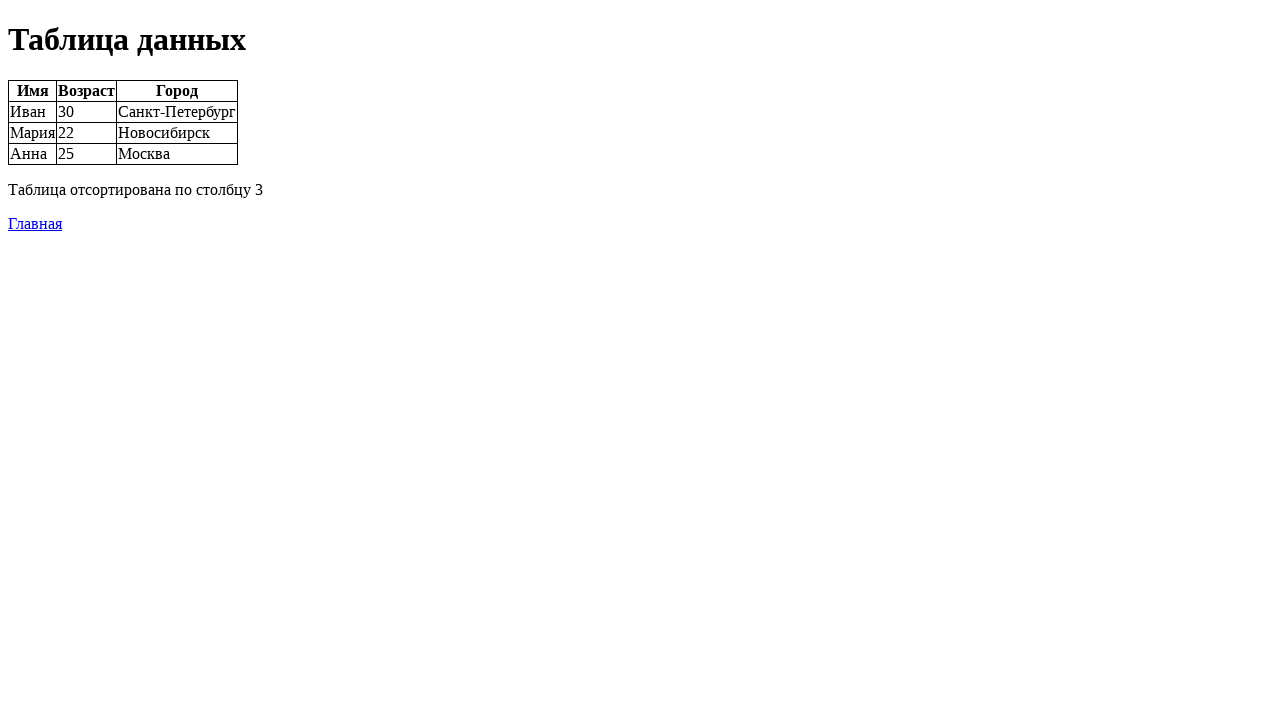